Tests the registration form's zip code validation step by entering a valid zip code, clicking continue, and verifying the form advances to show the first name field.

Starting URL: https://www.sharelane.com/cgi-bin/register.py

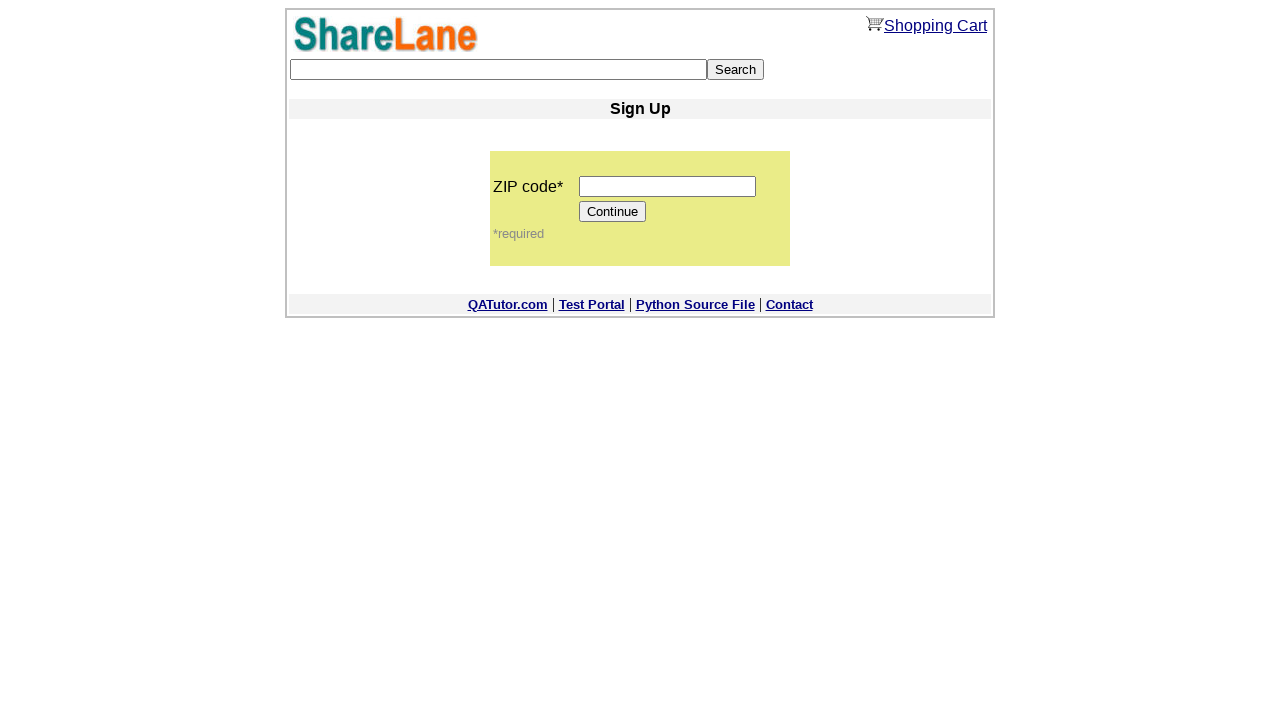

Filled zip code field with '12345' on input[name='zip_code']
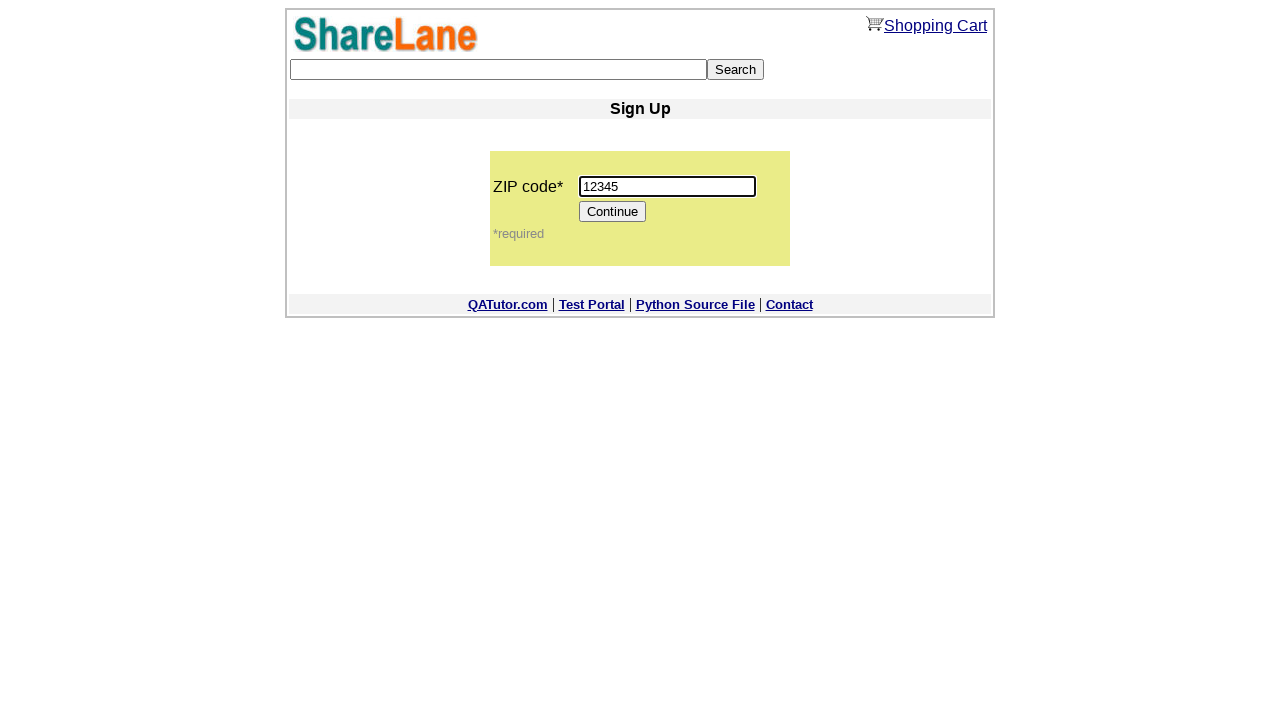

Clicked Continue button to advance form at (613, 212) on input[value='Continue']
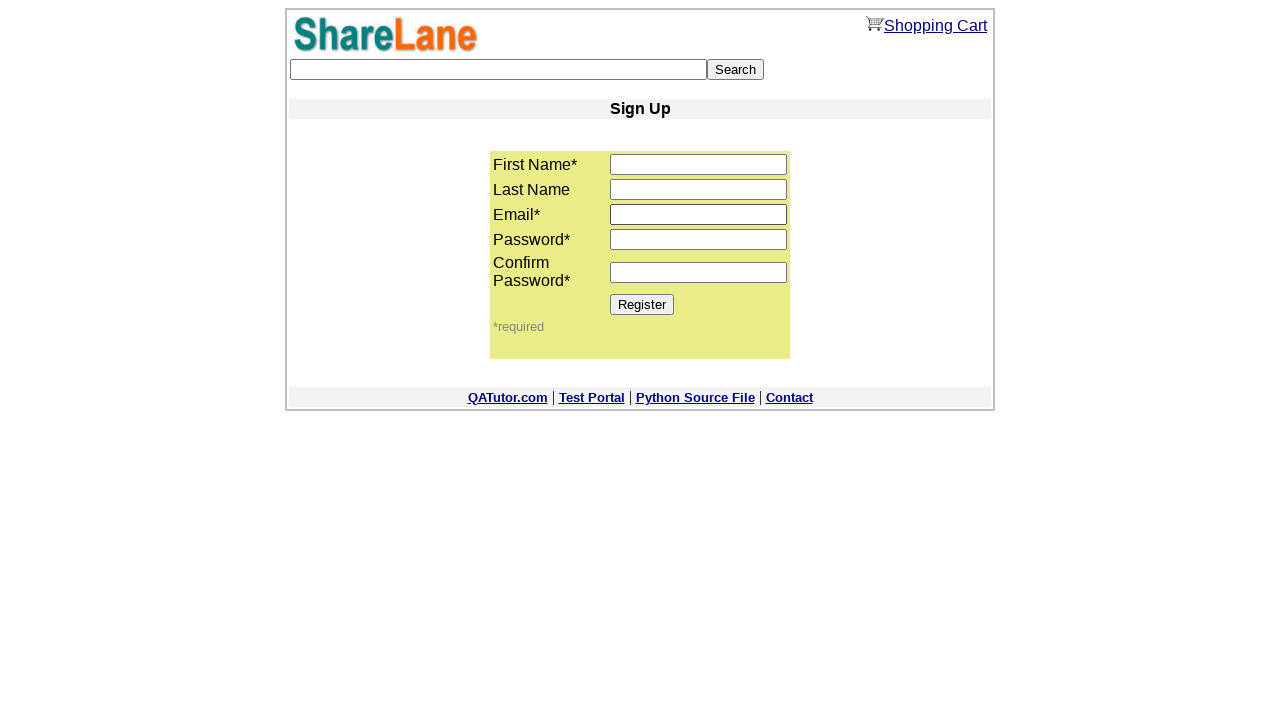

First name input field appeared, indicating form advanced
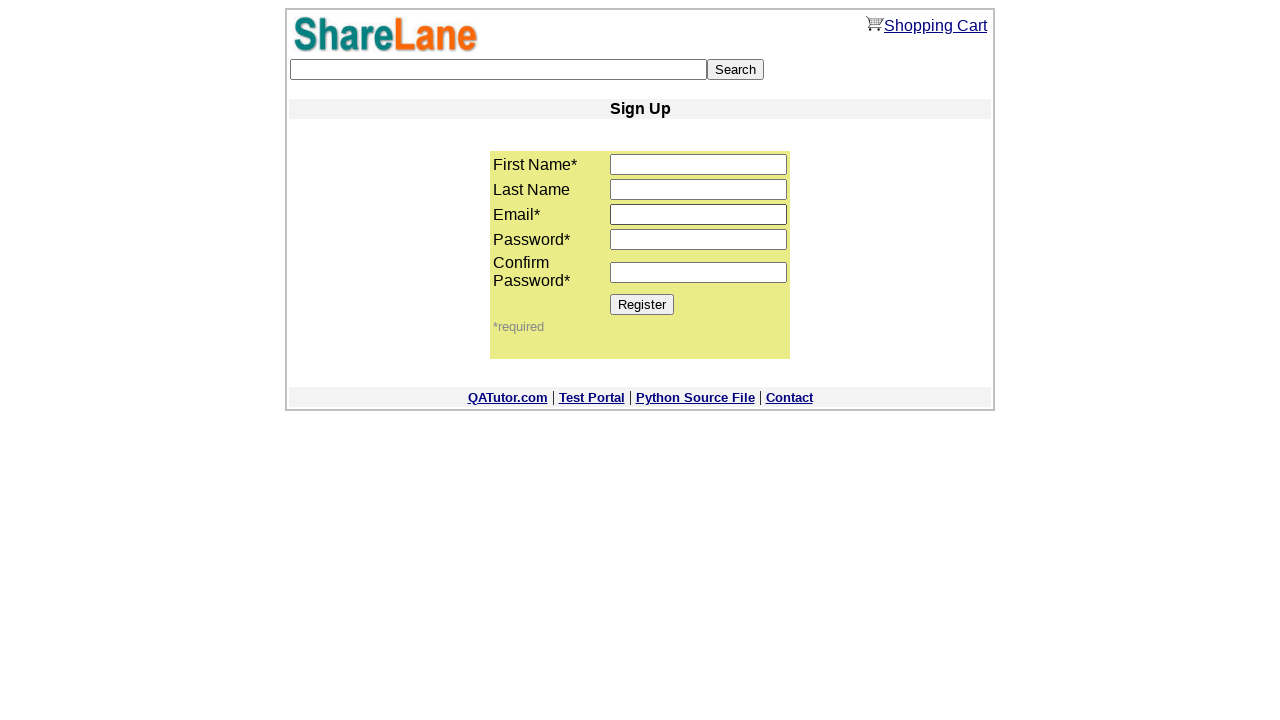

Verified that zip code input field is no longer visible
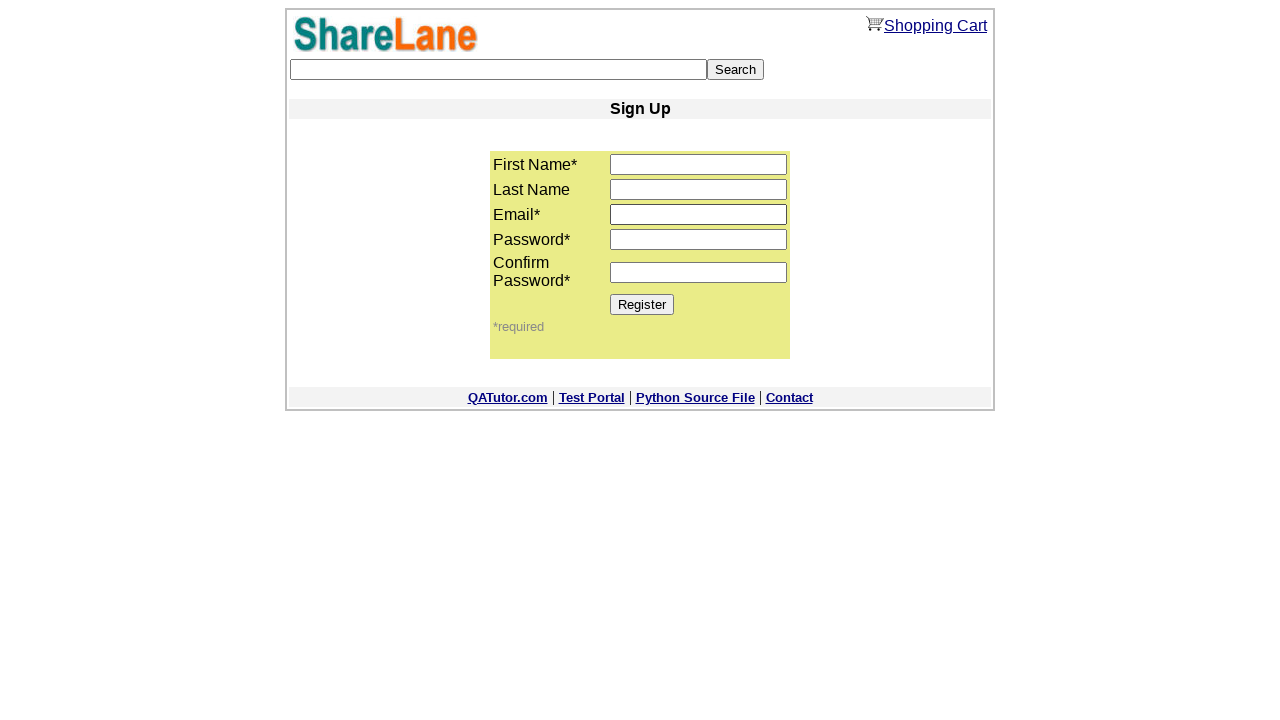

Verified that first name input field is now visible
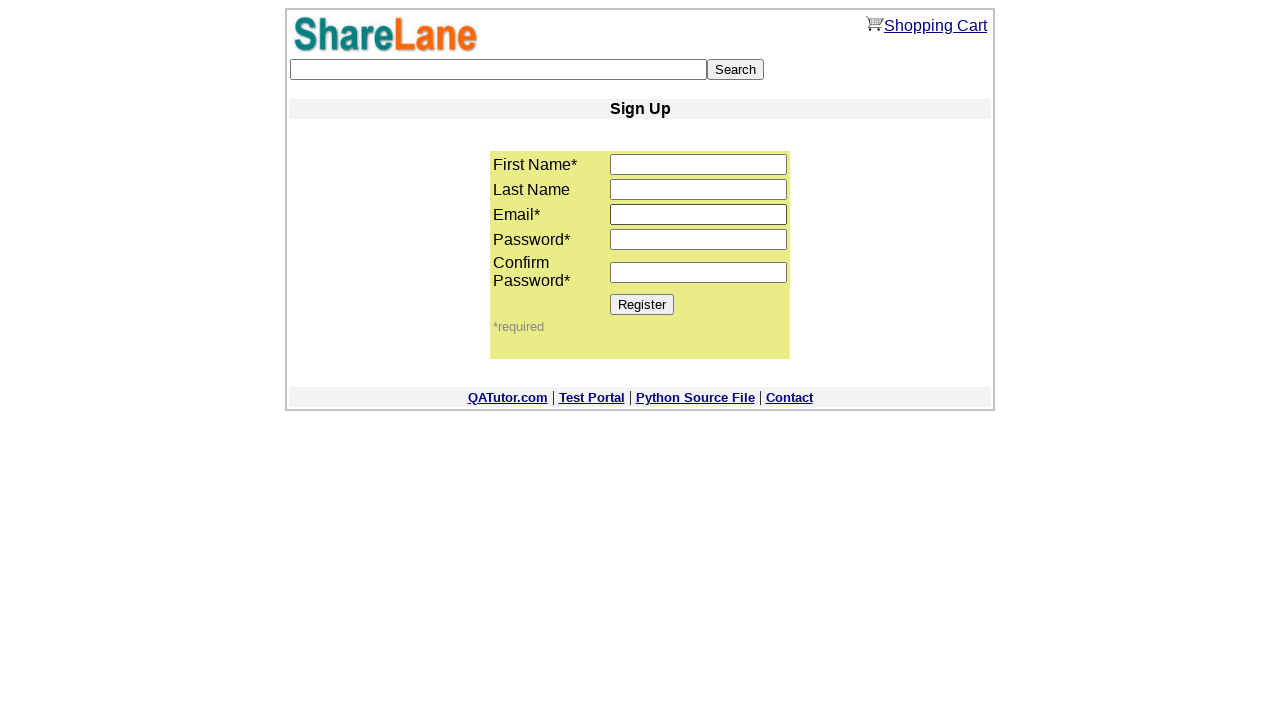

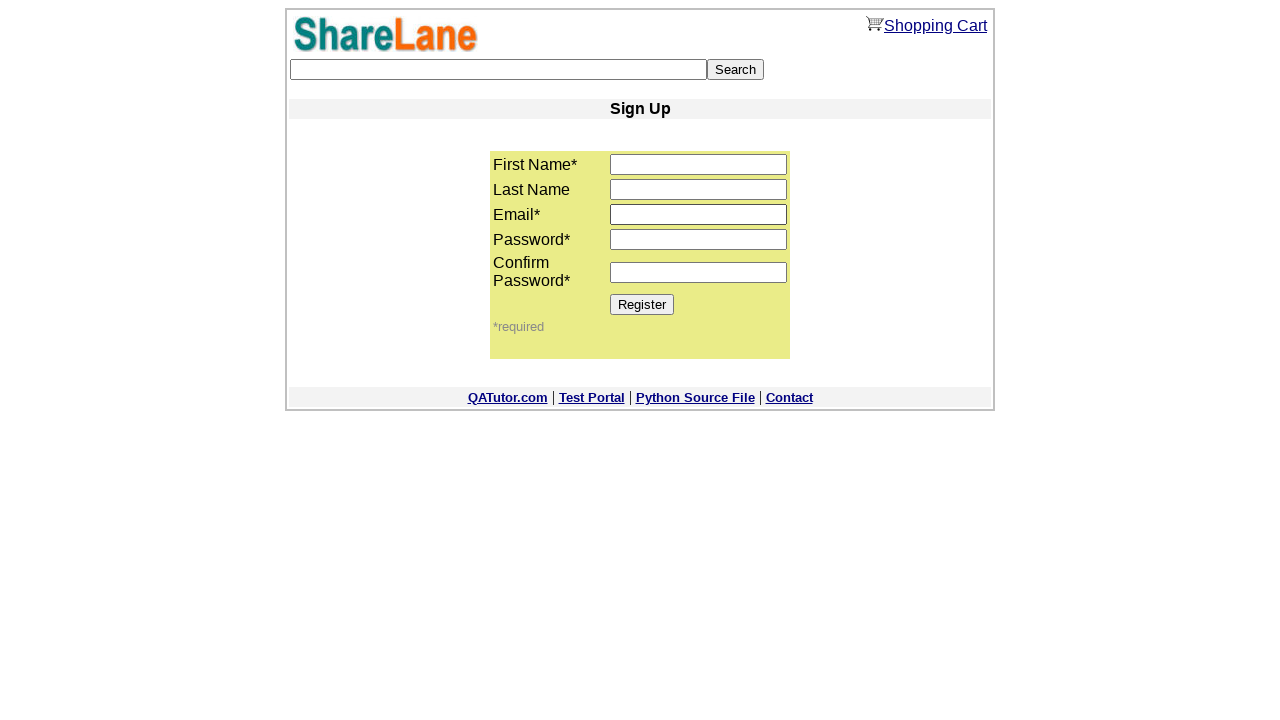